Navigates through a practice website, clicks on example buttons, fills a form field, and submits it to display a message

Starting URL: https://syntaxprojects.com/

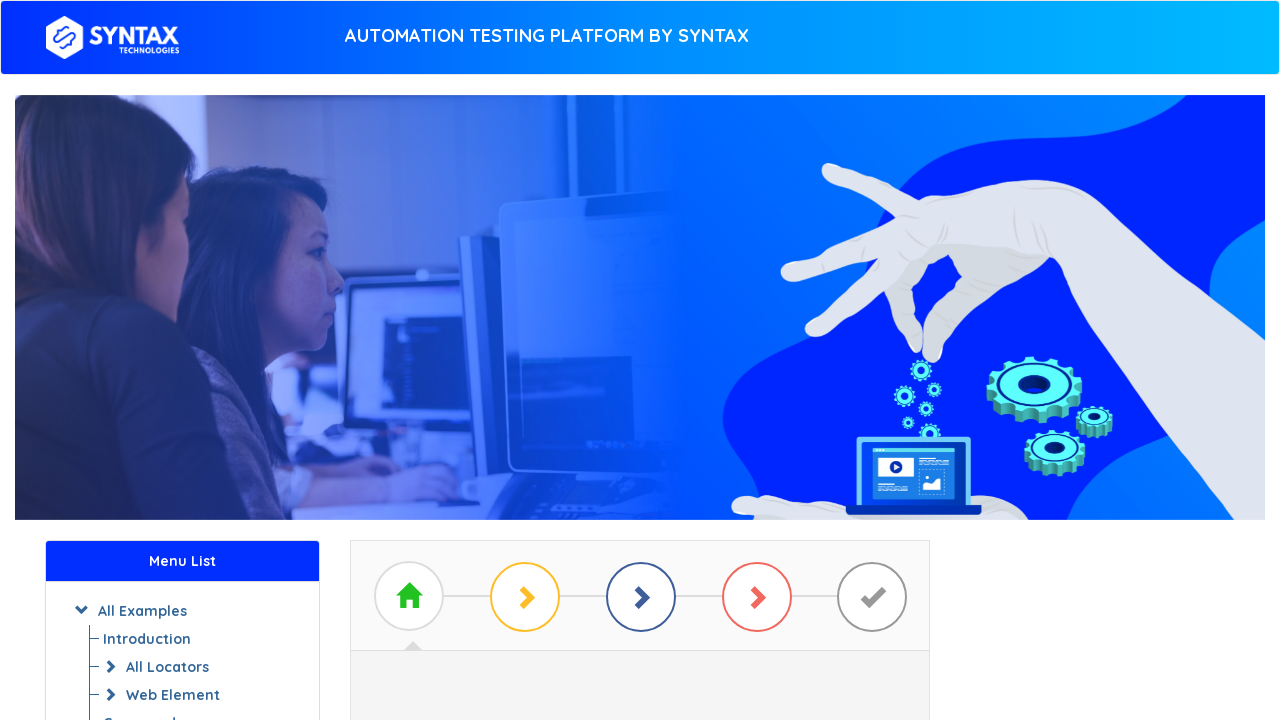

Clicked 'Start Practicing' button at (640, 372) on a#btn_basic_example
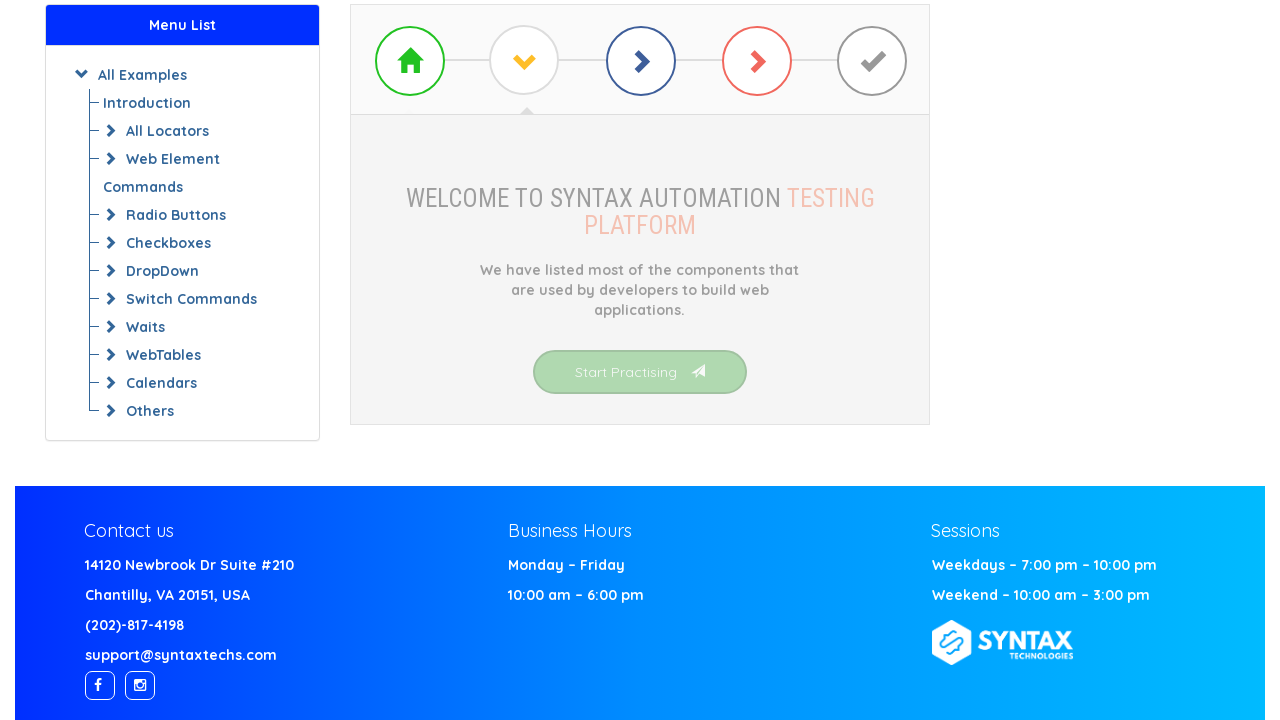

Clicked 'Simple Form Demo' link at (640, 373) on xpath=//a[text()= 'Check Box Demo']/preceding-sibling::a
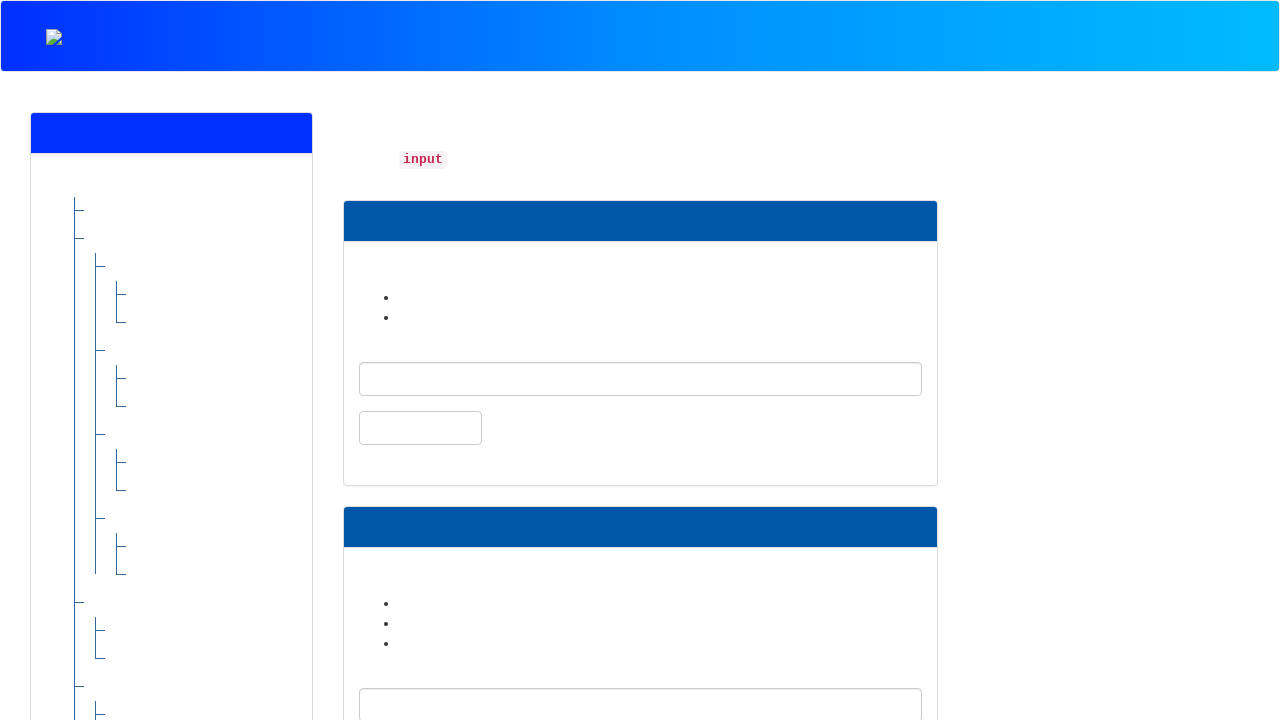

Filled form field with 'Sameer loves Absolute xpath' on input[placeholder^='Please enter']
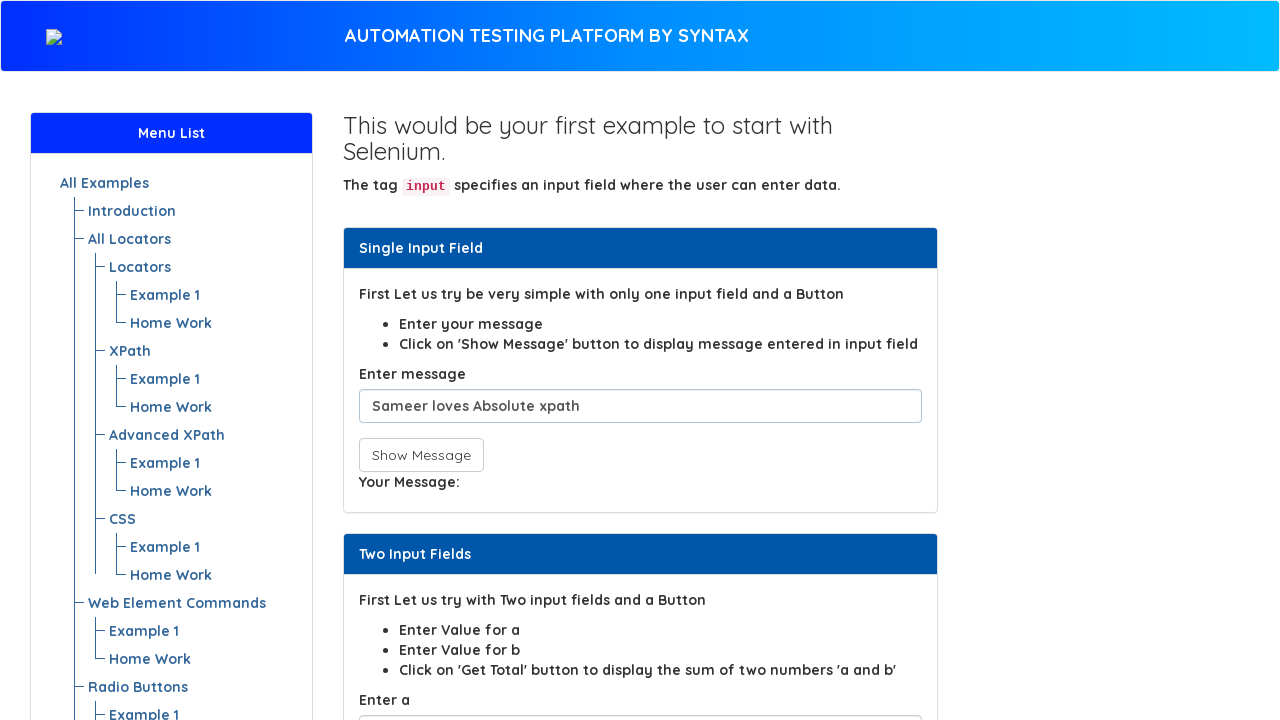

Clicked 'Show Message' button to submit form at (421, 455) on button[onclick *= 'show']
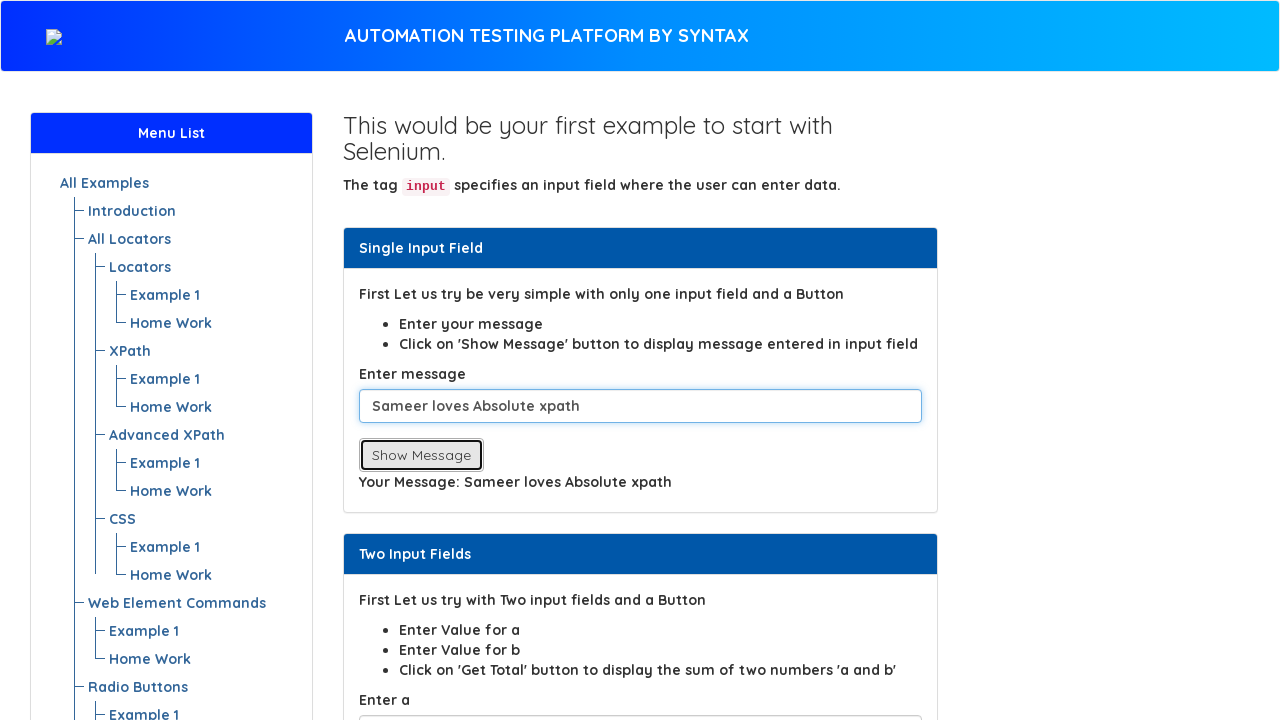

Waited for message to display
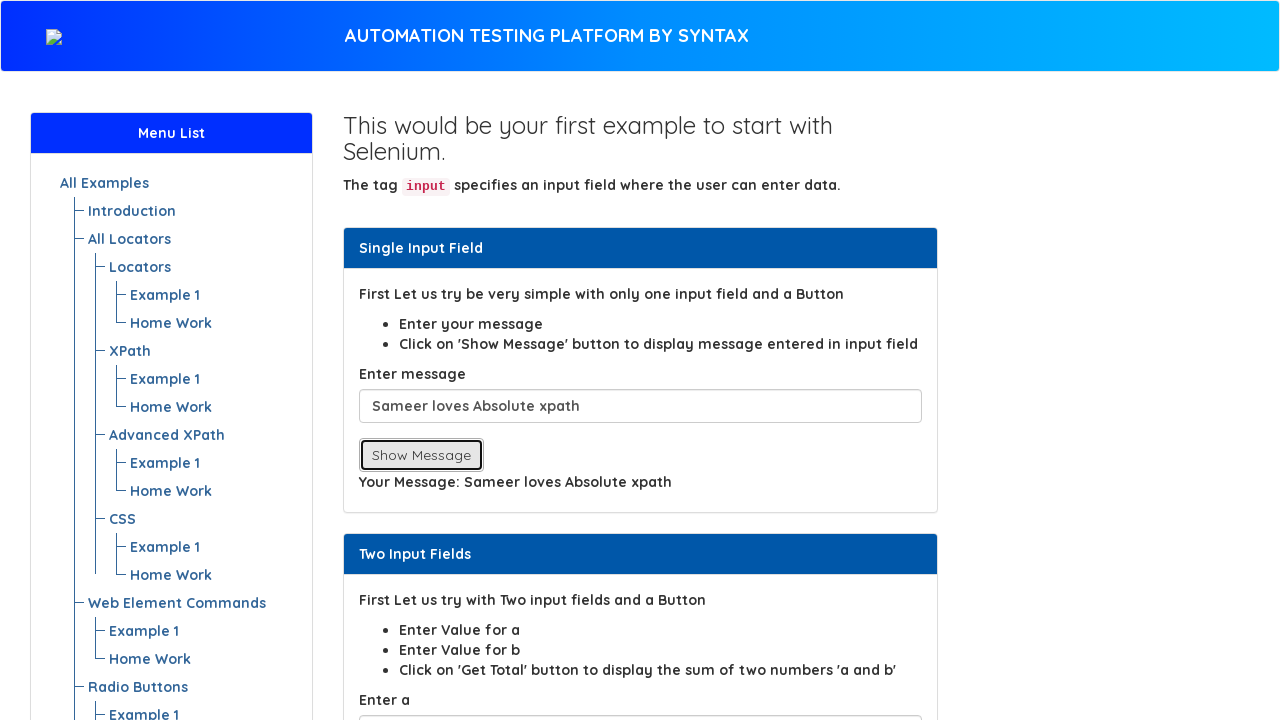

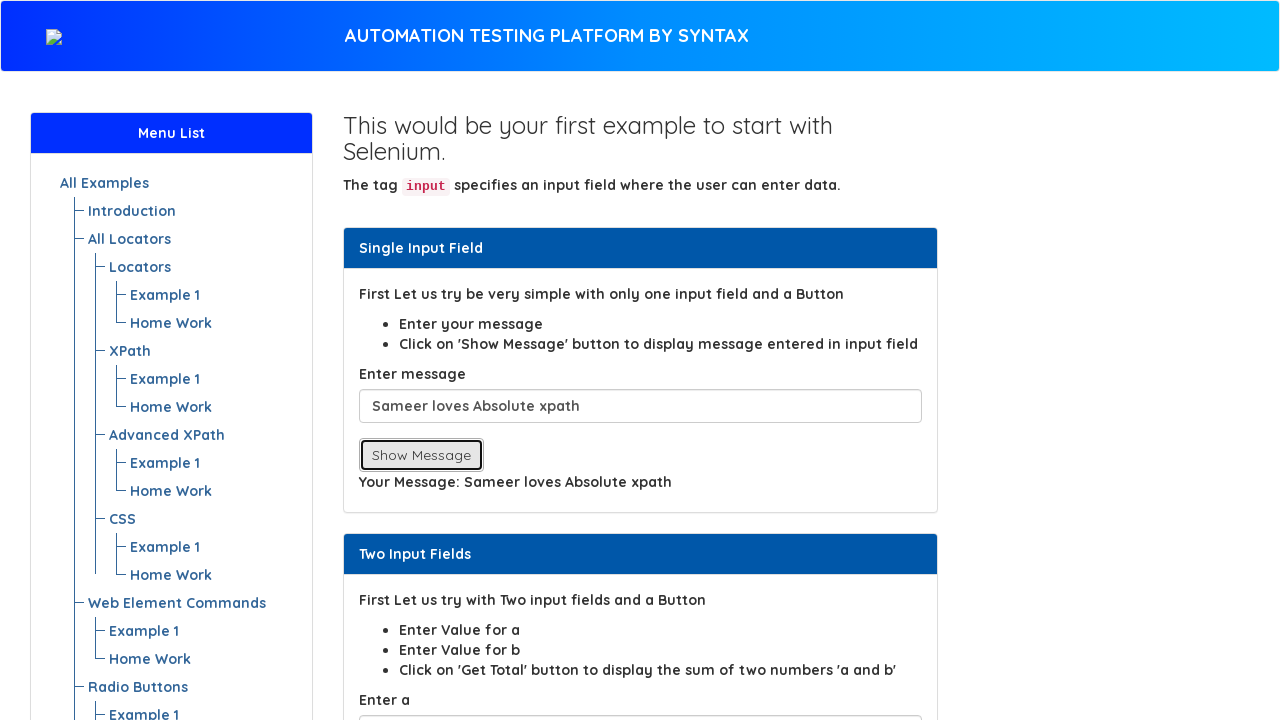